Tests dropdown selection functionality by navigating to a demo page and selecting an option from a dropdown menu using visible text selection.

Starting URL: https://the-internet.herokuapp.com/dropdown

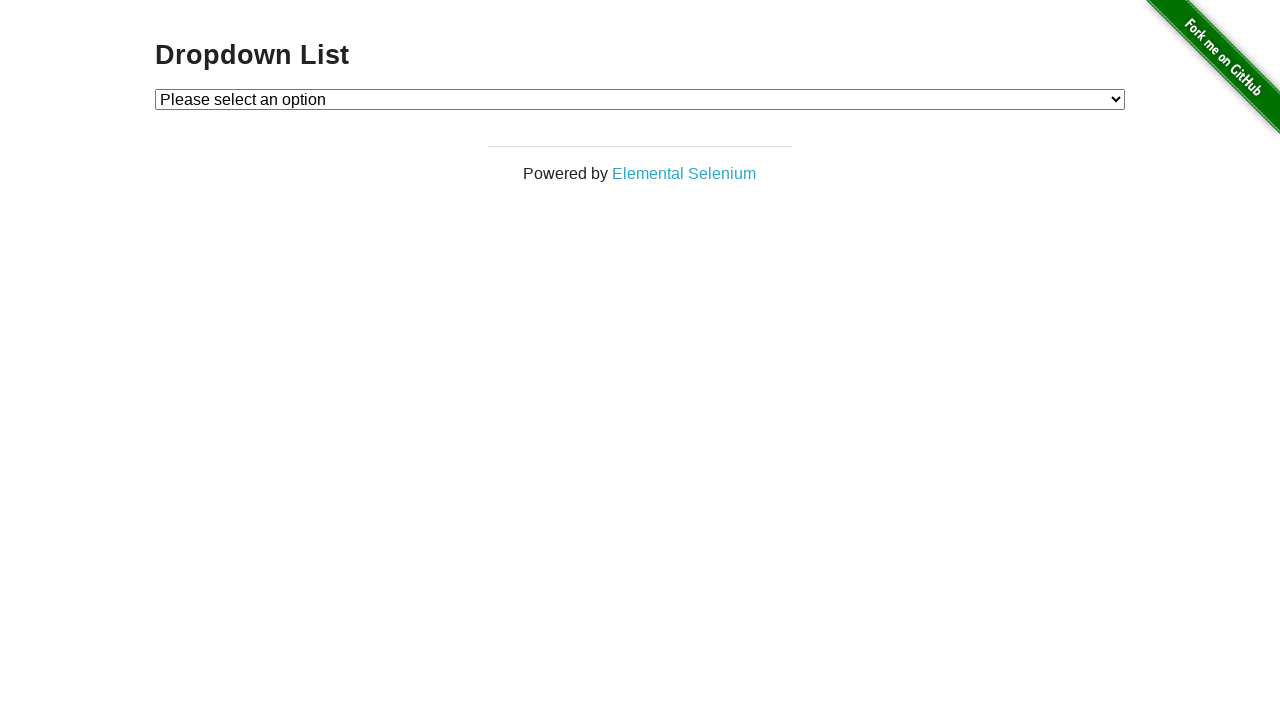

Waited for dropdown menu to be visible
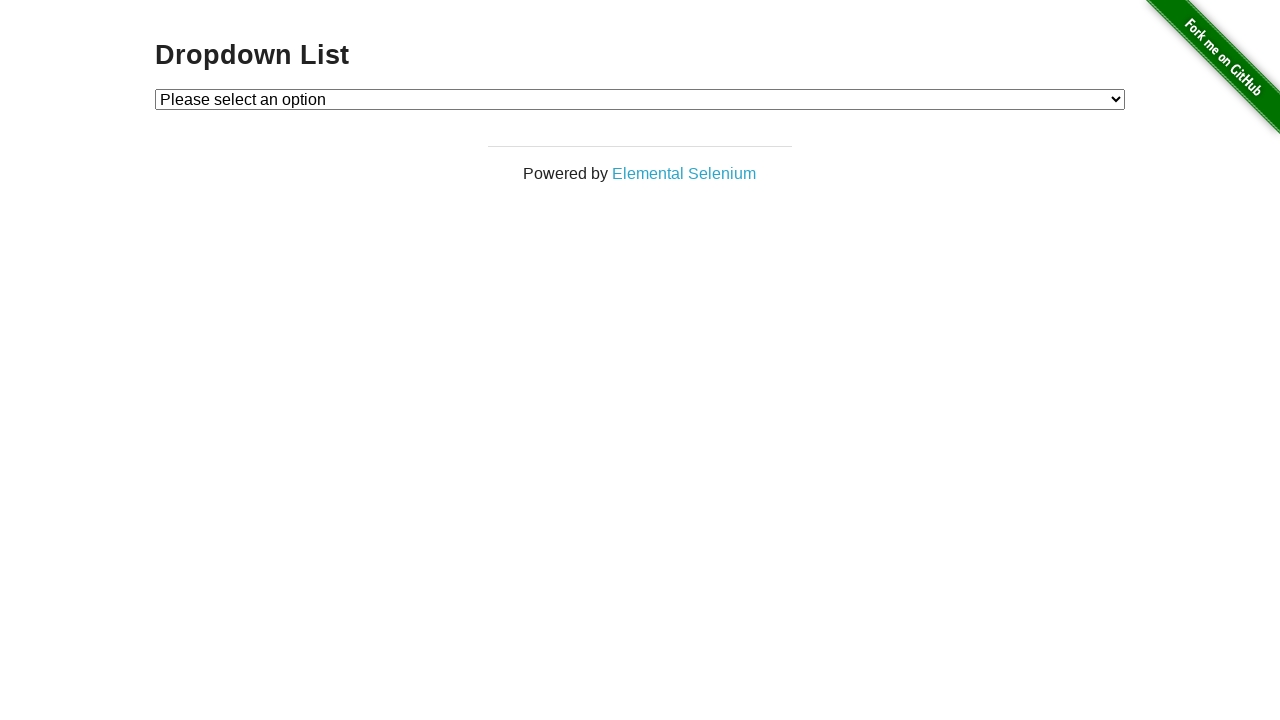

Selected 'Option 1' from dropdown menu on select#dropdown
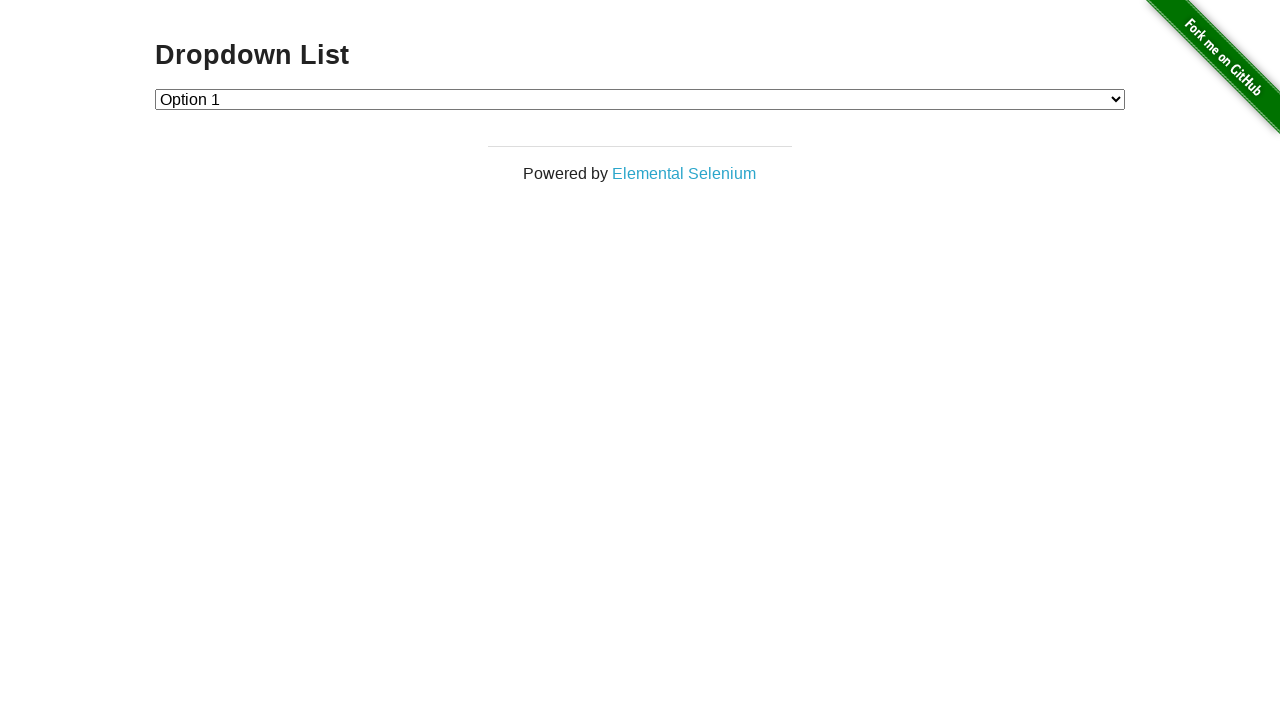

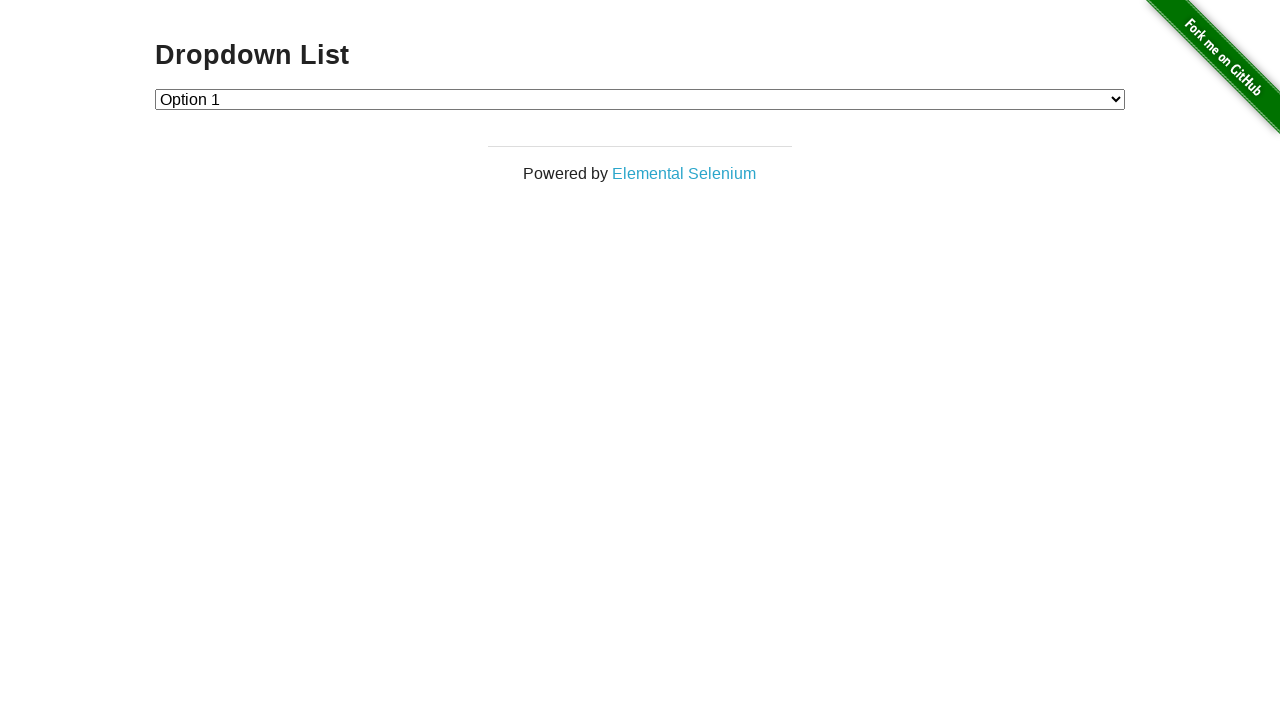